Tests the Delta Airlines flight booking calendar by clicking on the departure date picker, navigating to March, and selecting the 20th as the departure date.

Starting URL: https://www.delta.com/

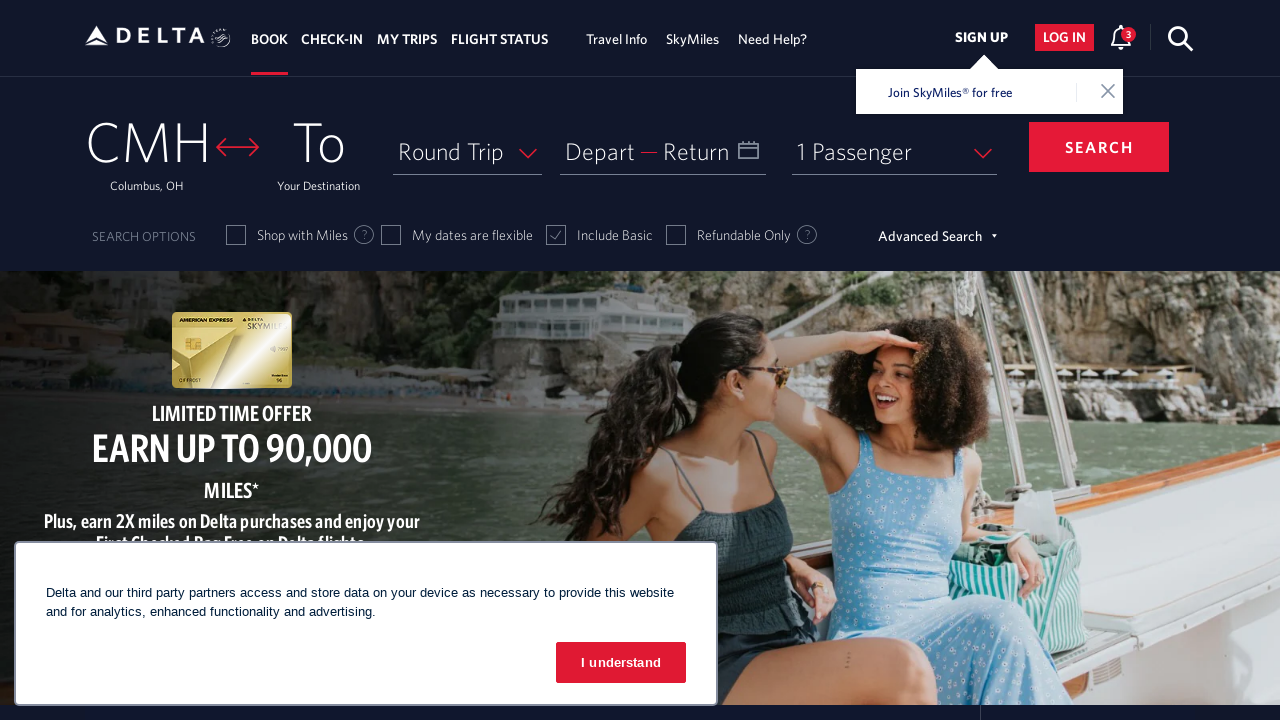

Clicked on departure date picker at (600, 151) on xpath=//span[text()='Depart']
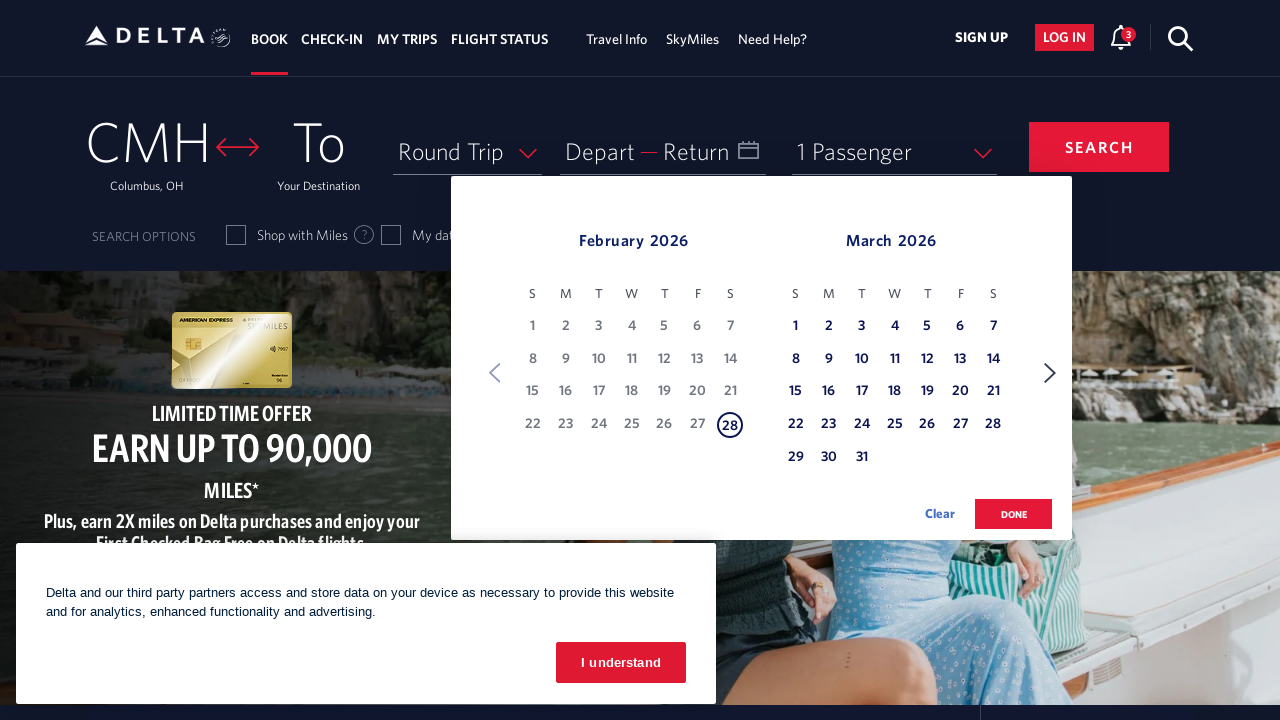

Calendar appeared
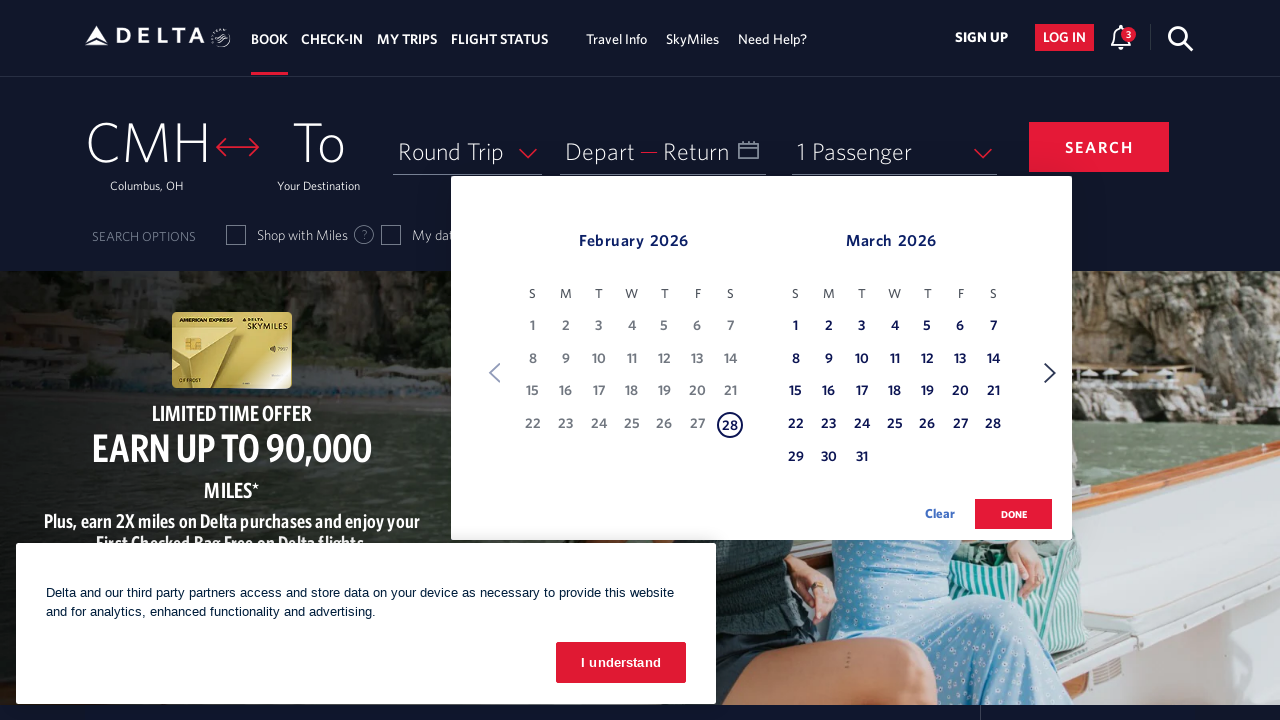

Clicked Next to navigate to next month in calendar at (1050, 373) on xpath=//span[text()='Next']
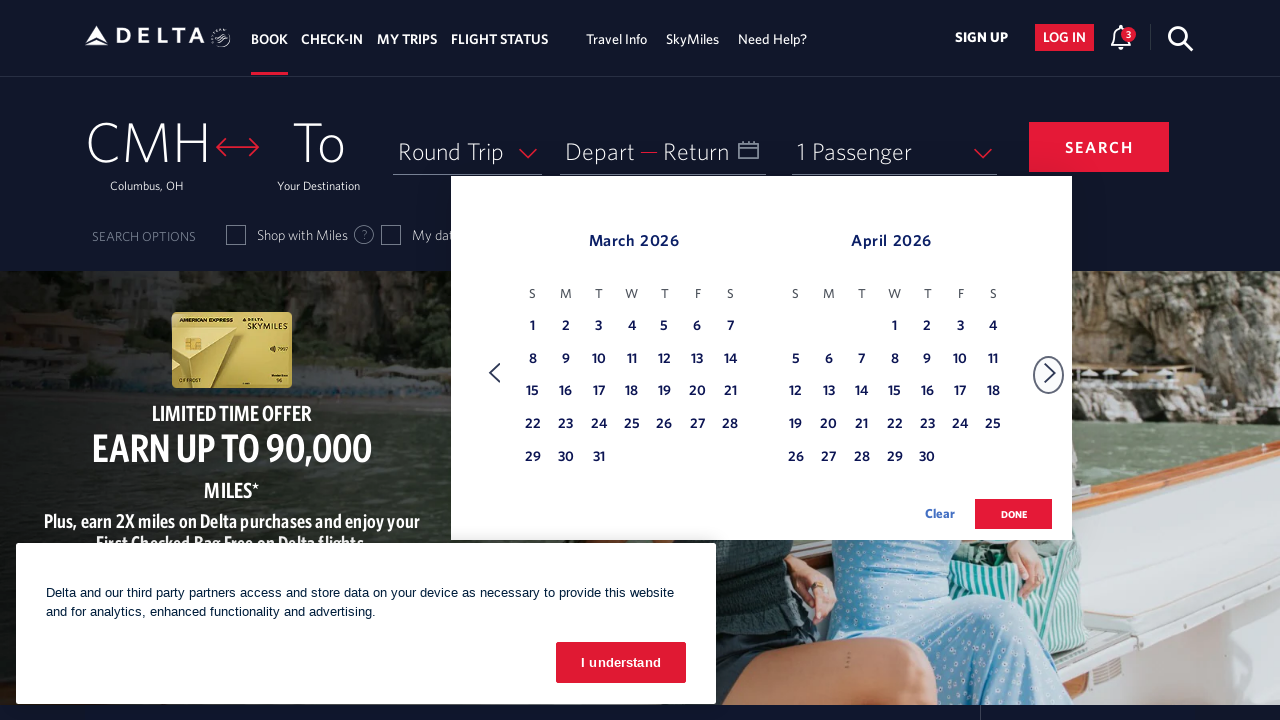

Waited for calendar to update
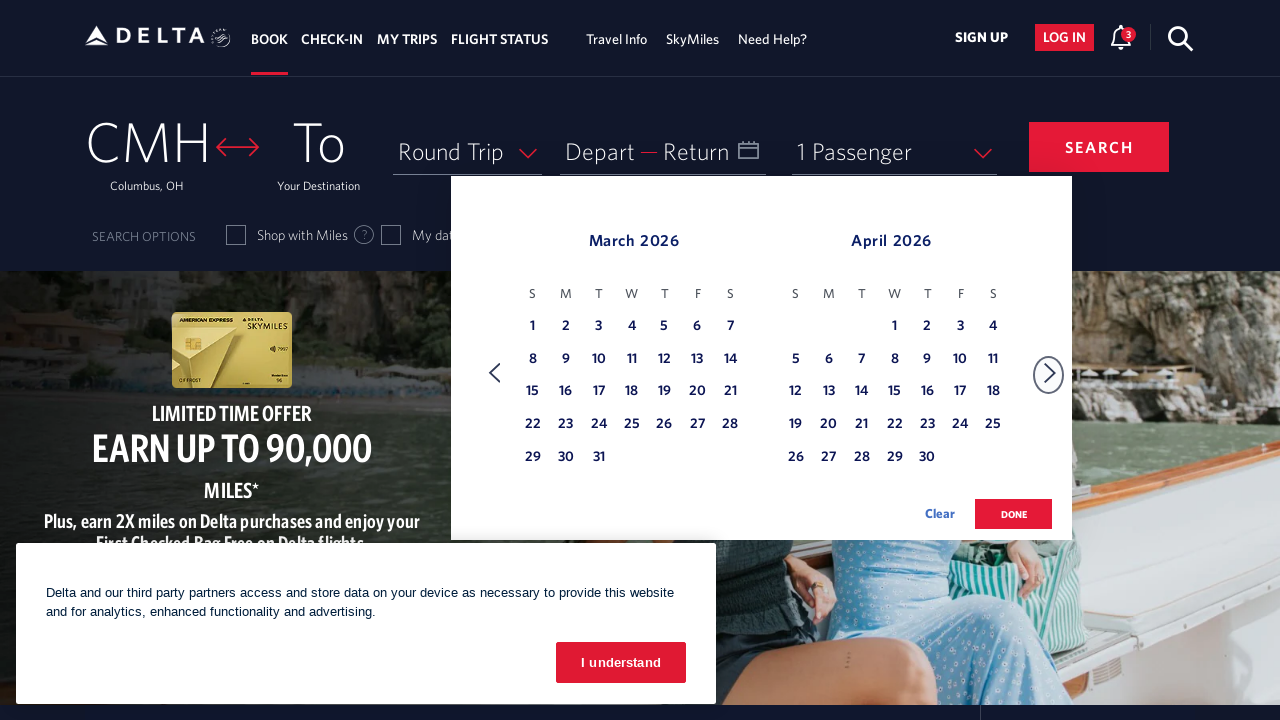

Found March in calendar
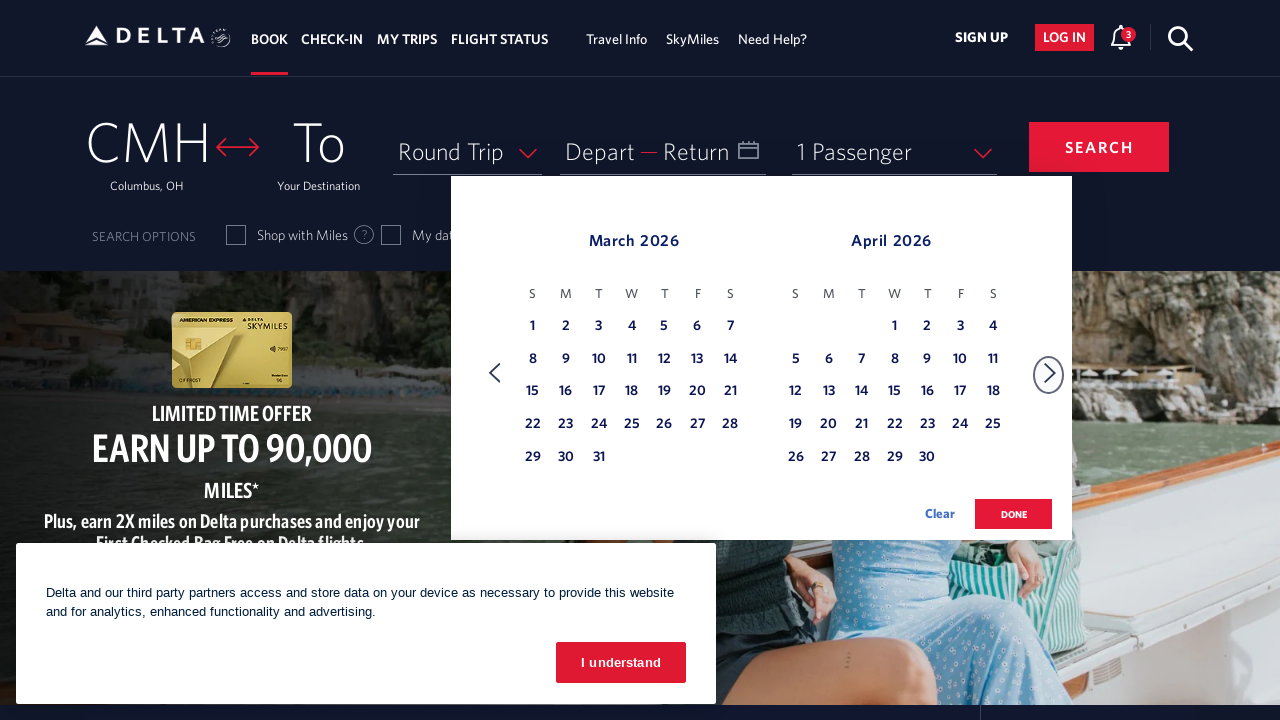

Selected March 20th as departure date at (697, 392) on (//table[contains(@class,'dl-datepicker-calendar')])[1]/tbody/tr/td >> nth=26
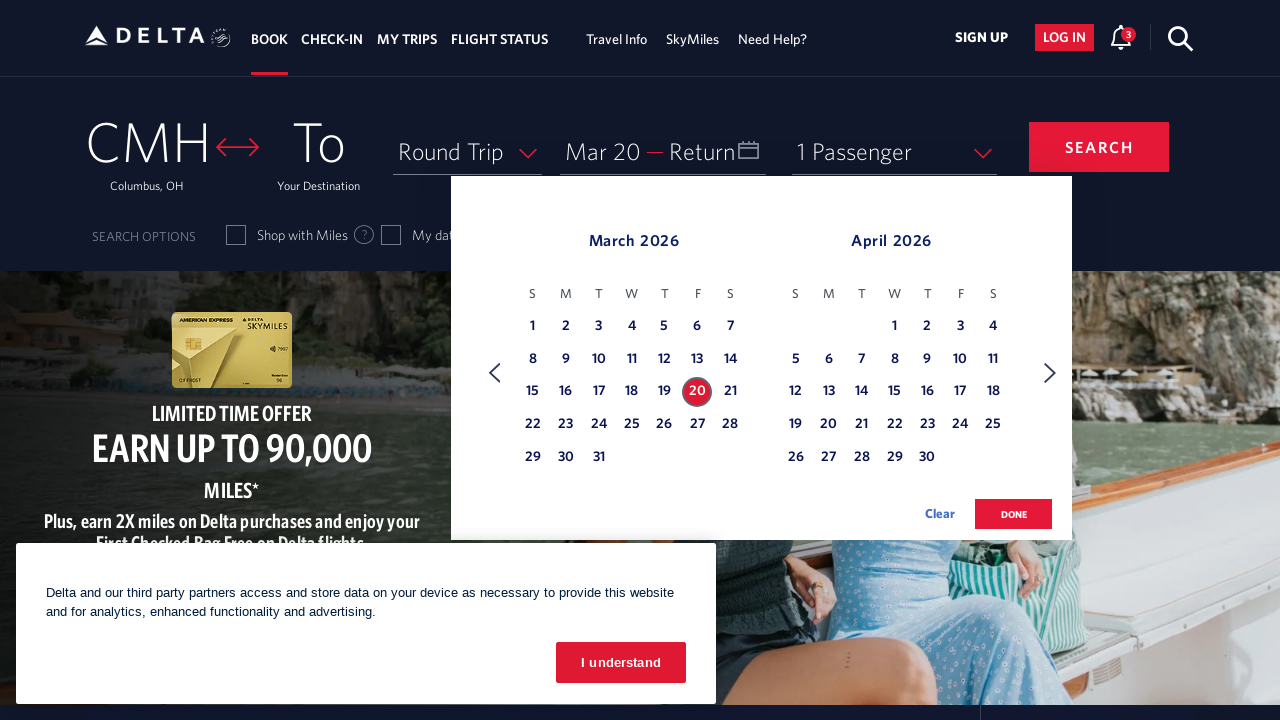

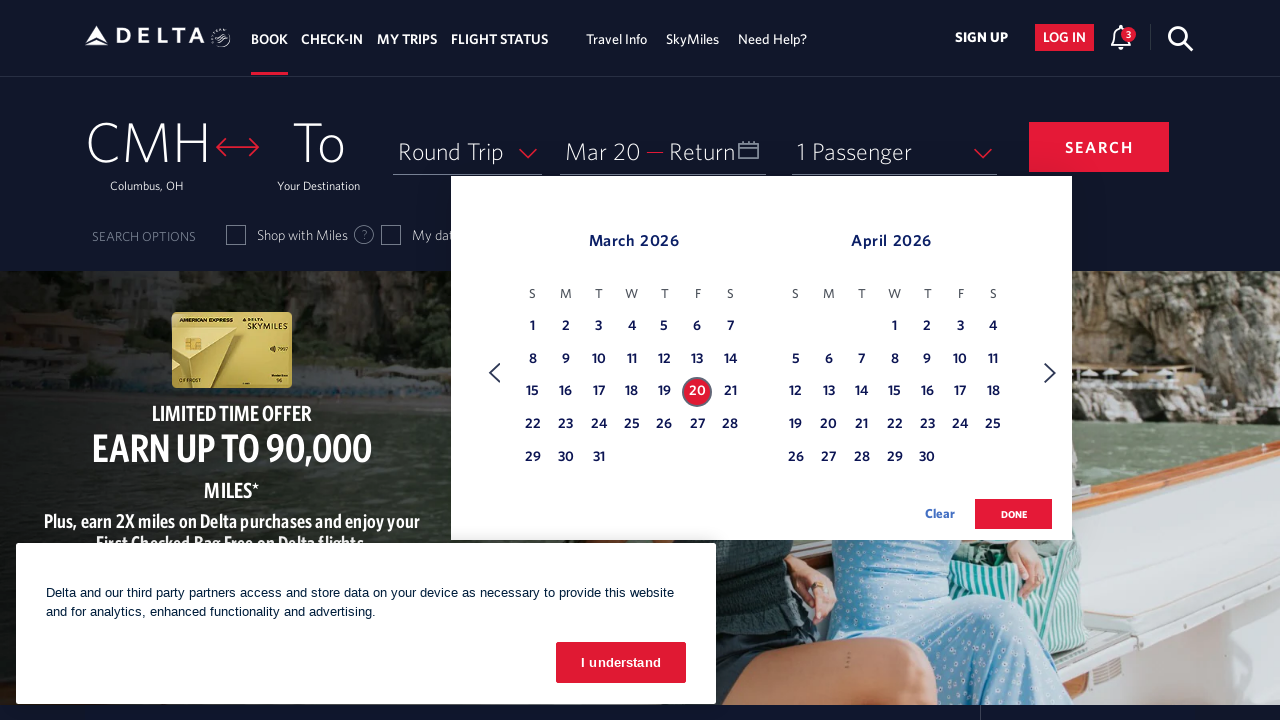